Navigates to RedBus homepage and verifies the page loads successfully by waiting for the page to be ready.

Starting URL: https://www.redbus.in/

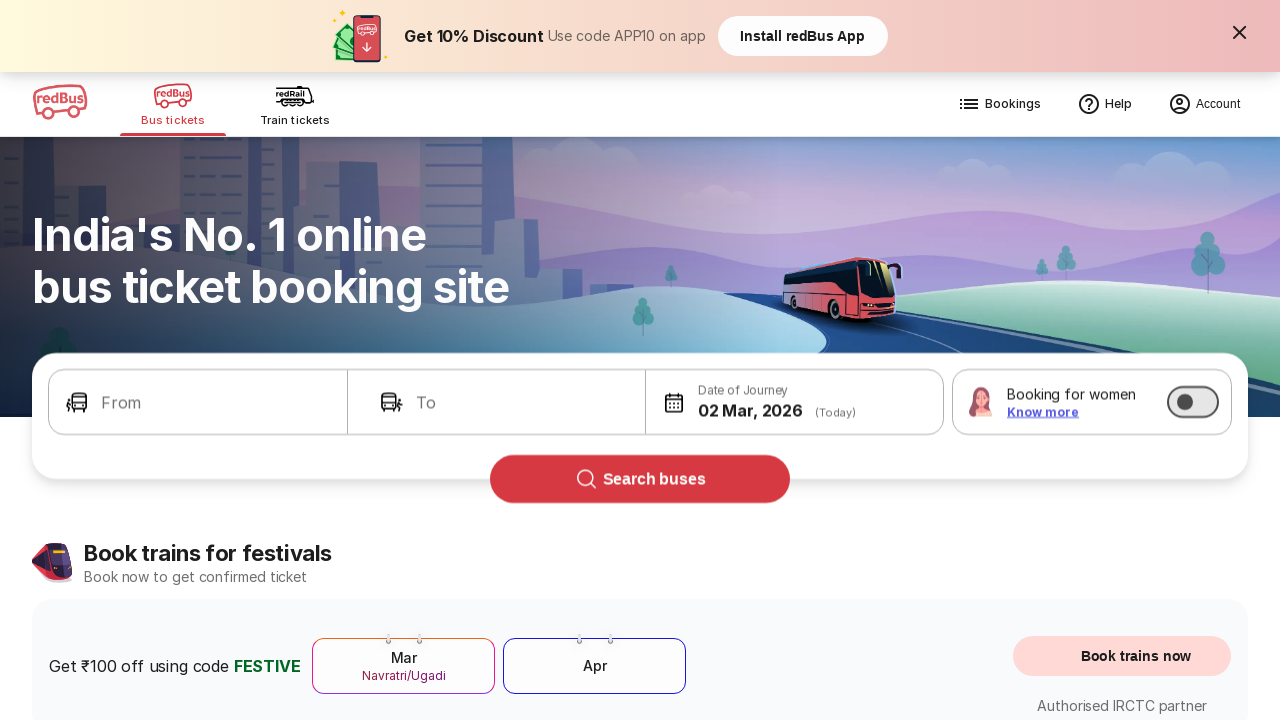

Waited for page DOM content to be loaded
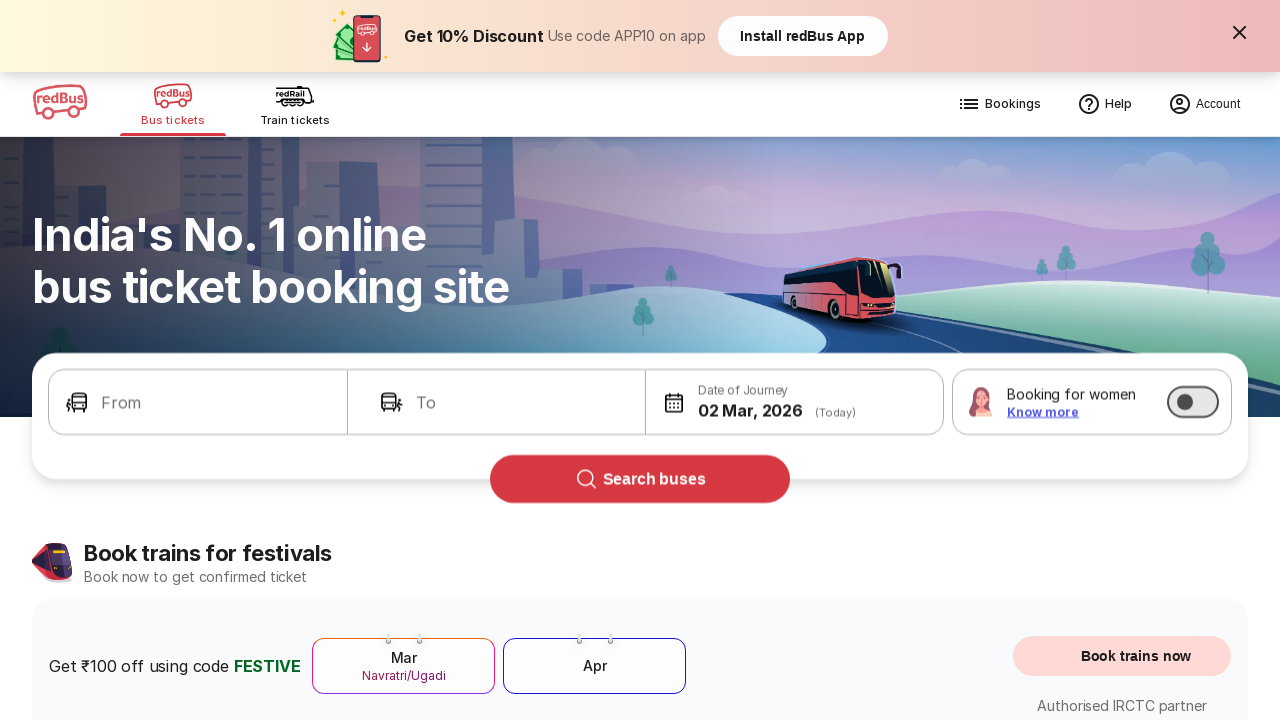

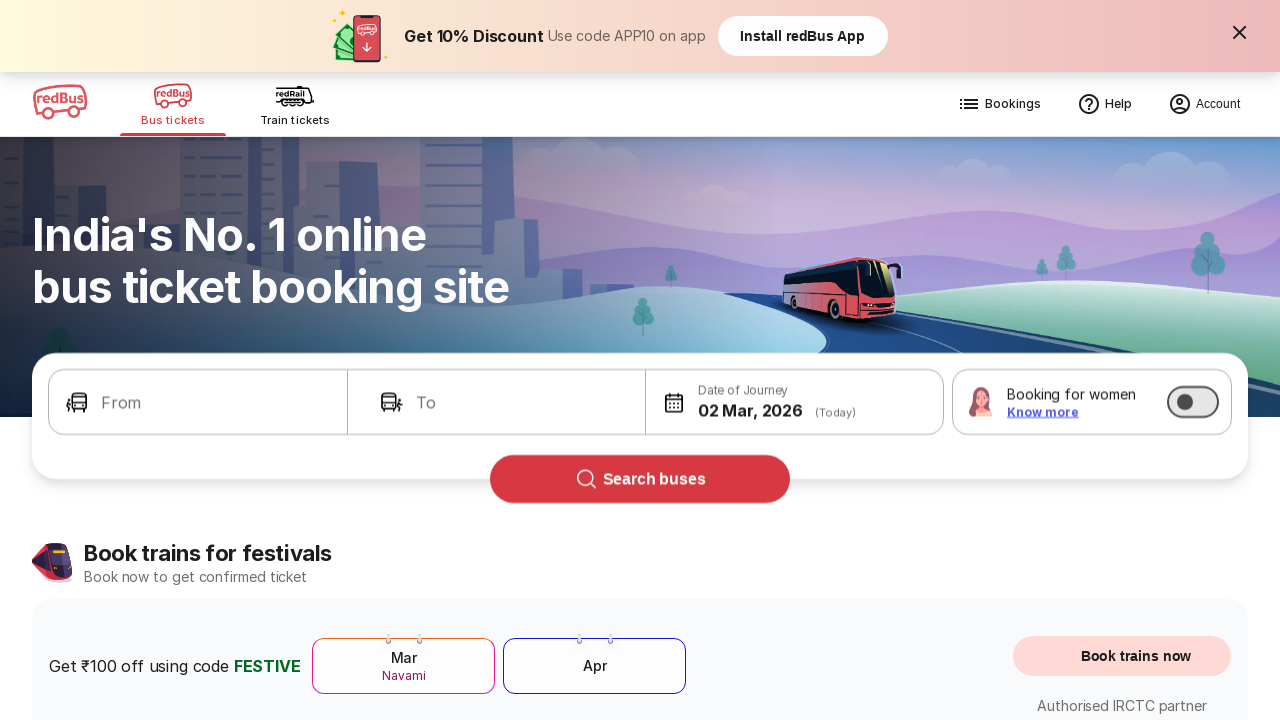